Tests the AngularJS homepage todo list functionality by adding a new todo item, verifying the list count, and marking the new item as completed.

Starting URL: https://angularjs.org

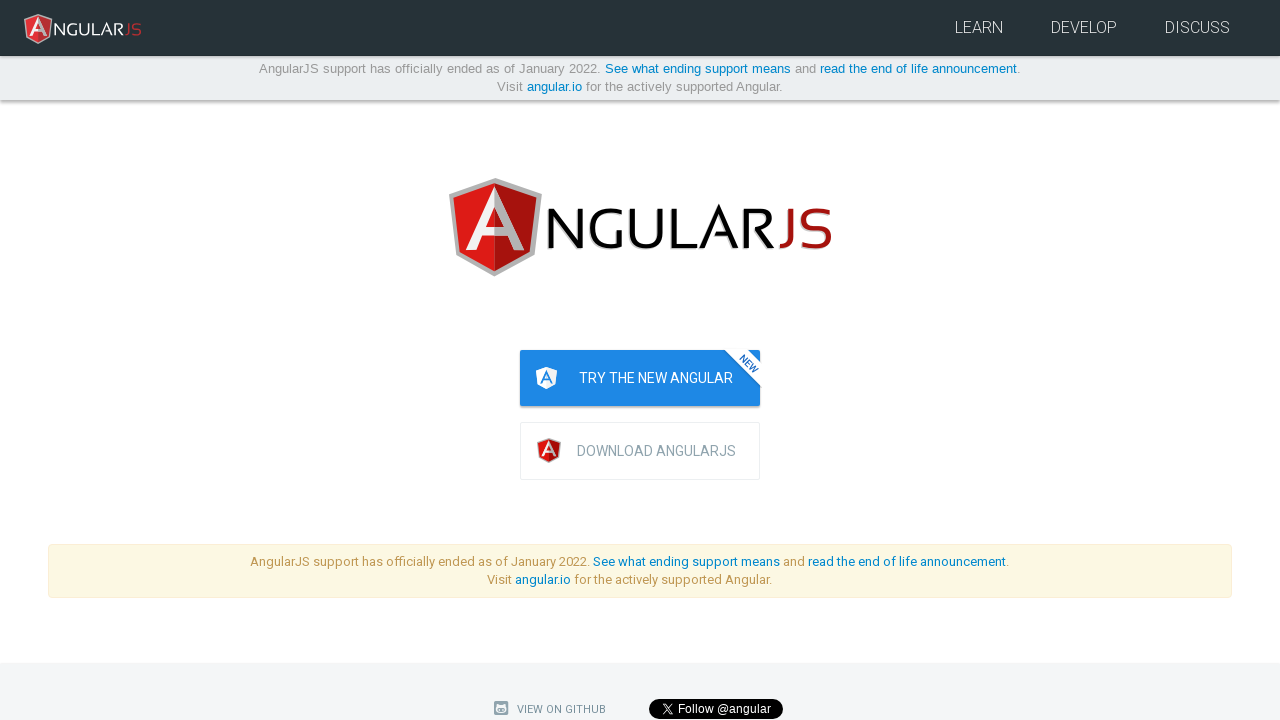

Filled todo text input field with 'first test' on [ng-model="todoList.todoText"]
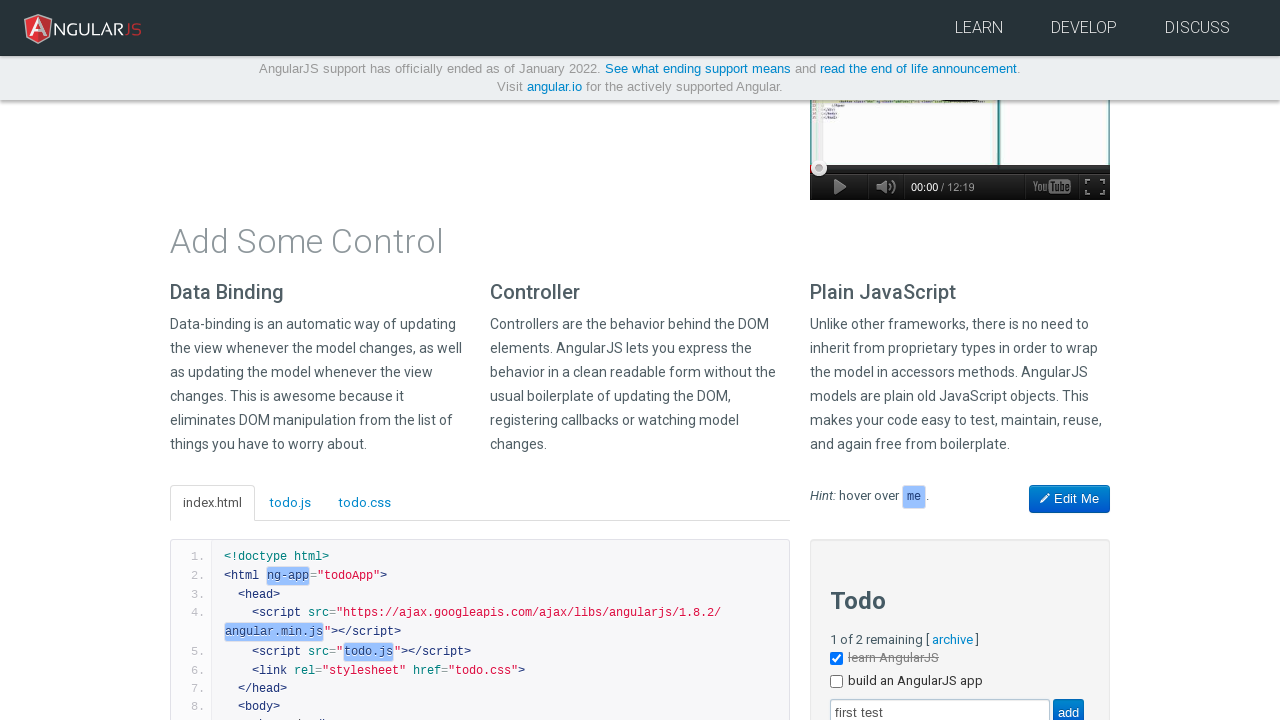

Clicked add button to create new todo at (1068, 706) on [value="add"]
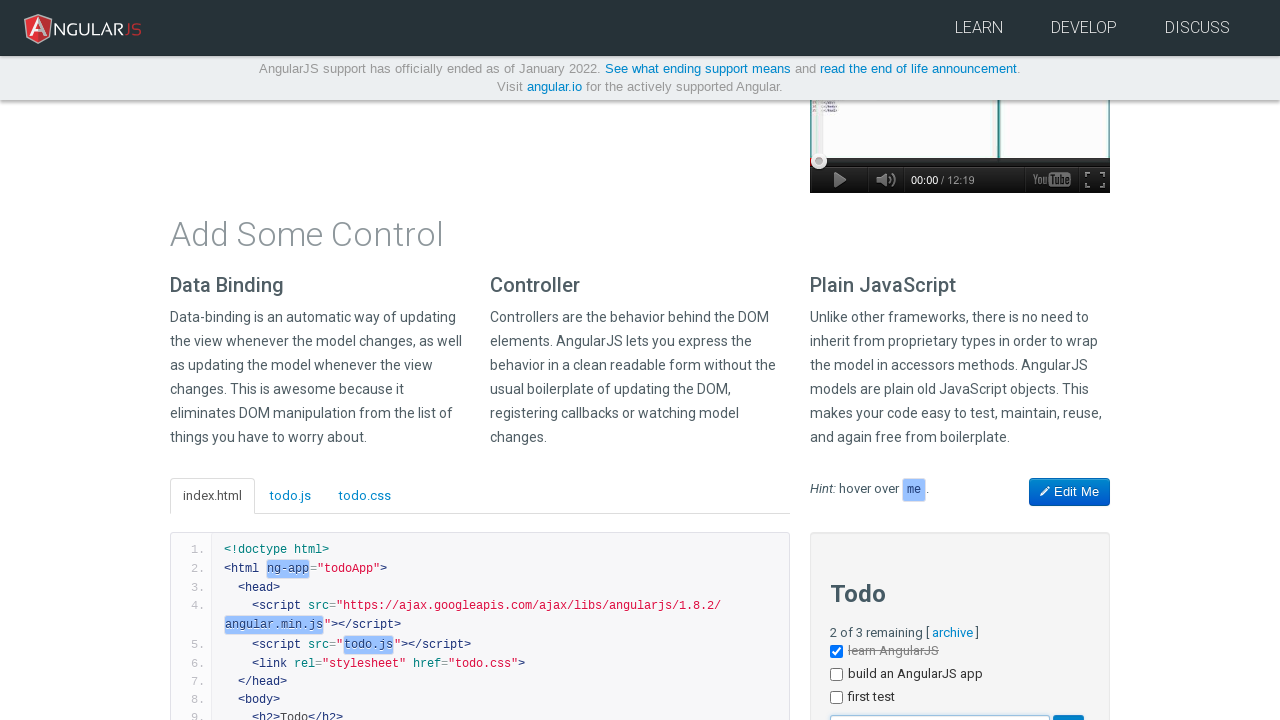

Todo list items loaded and visible
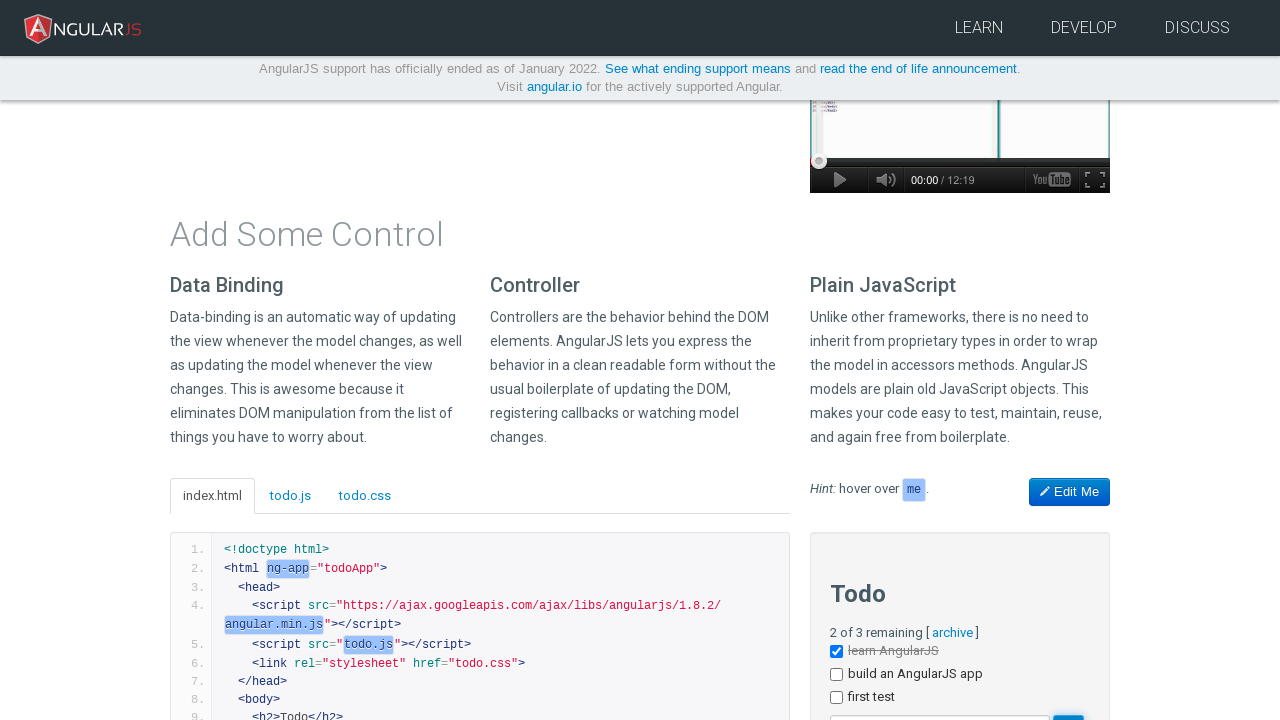

Clicked checkbox on third todo item to mark as complete at (836, 698) on [ng-repeat="todo in todoList.todos"] >> nth=2 >> input
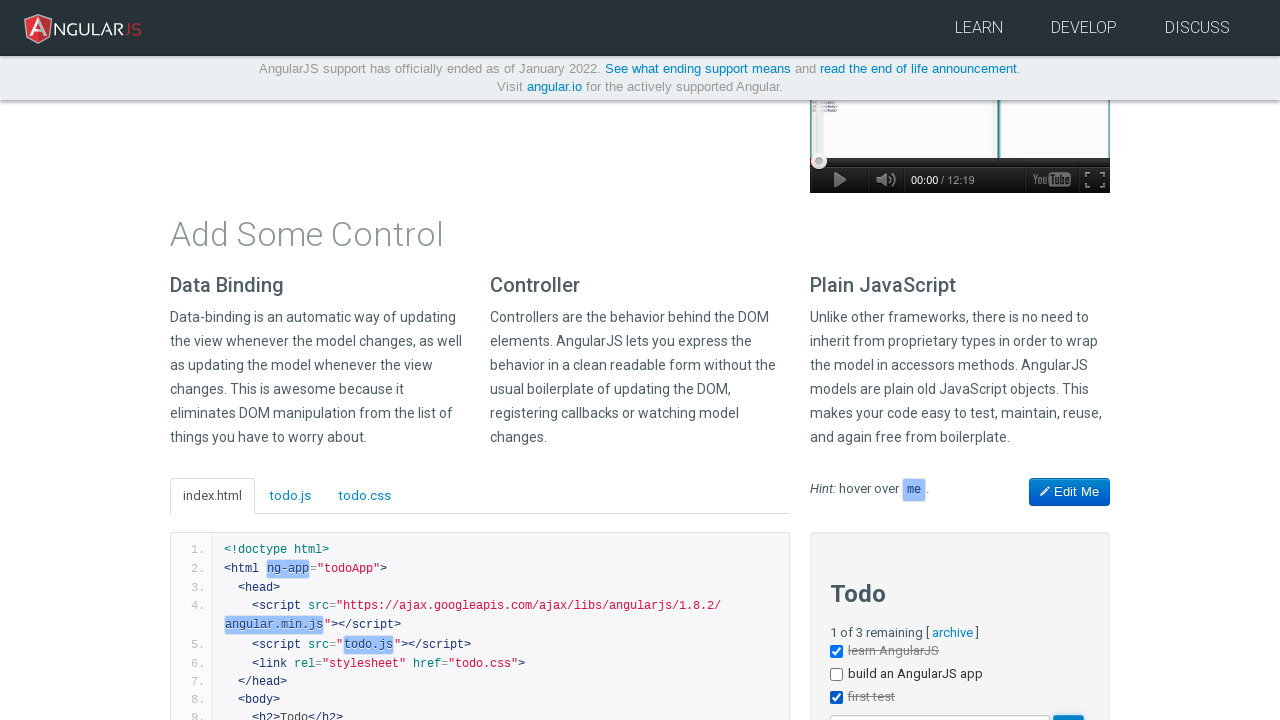

Completed todo item marked with done-true class
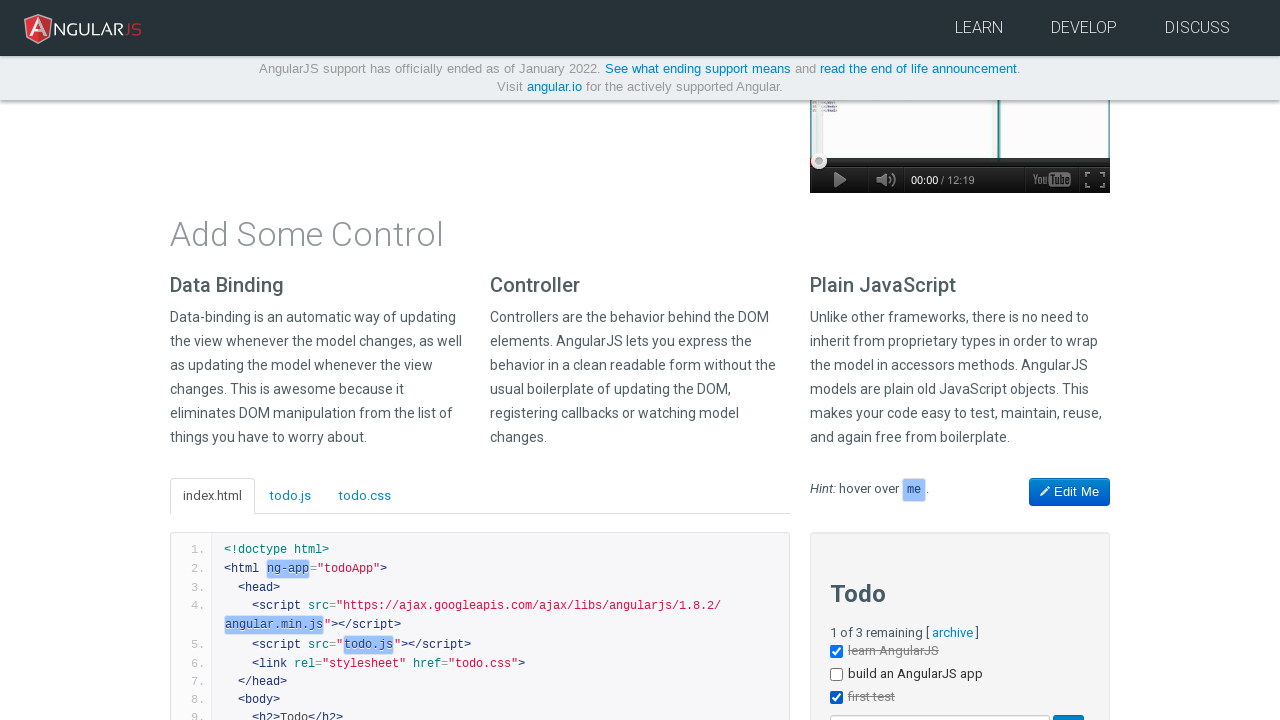

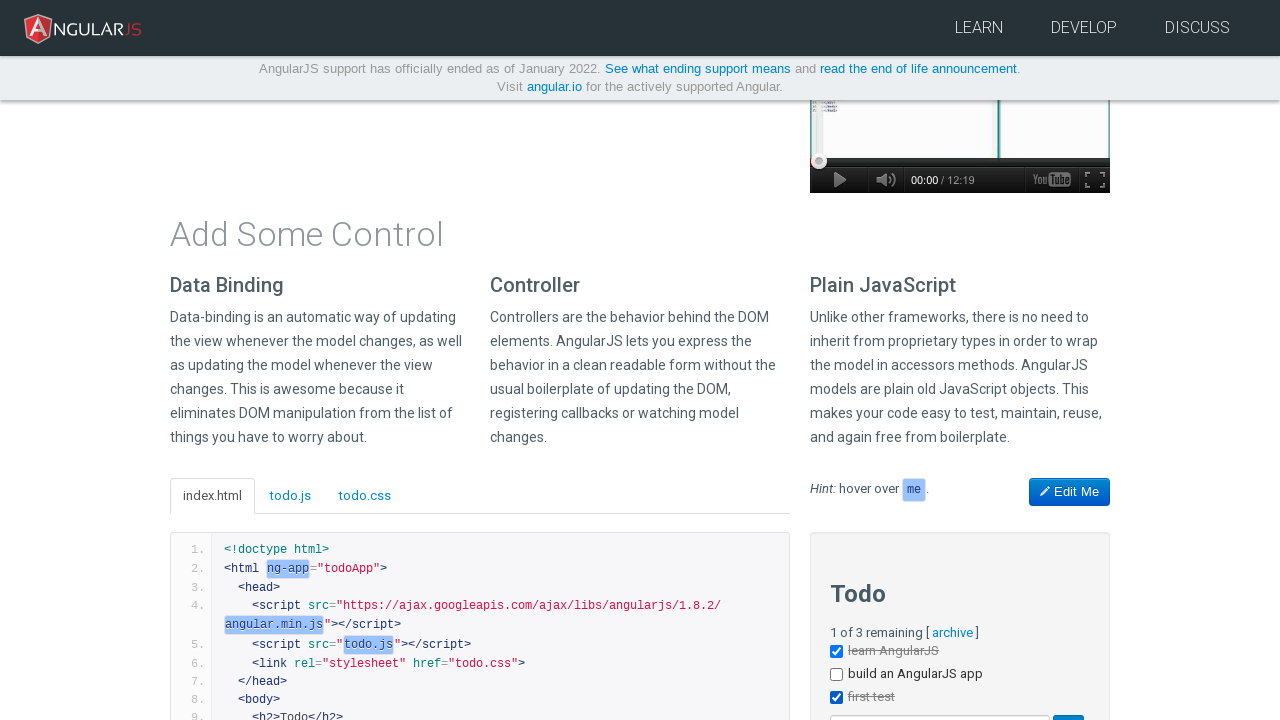